Tests dropdown selection functionality on a registration form by using keyboard navigation to select values in Skills, Year, Month, and Day dropdowns

Starting URL: https://demo.automationtesting.in/Register.html

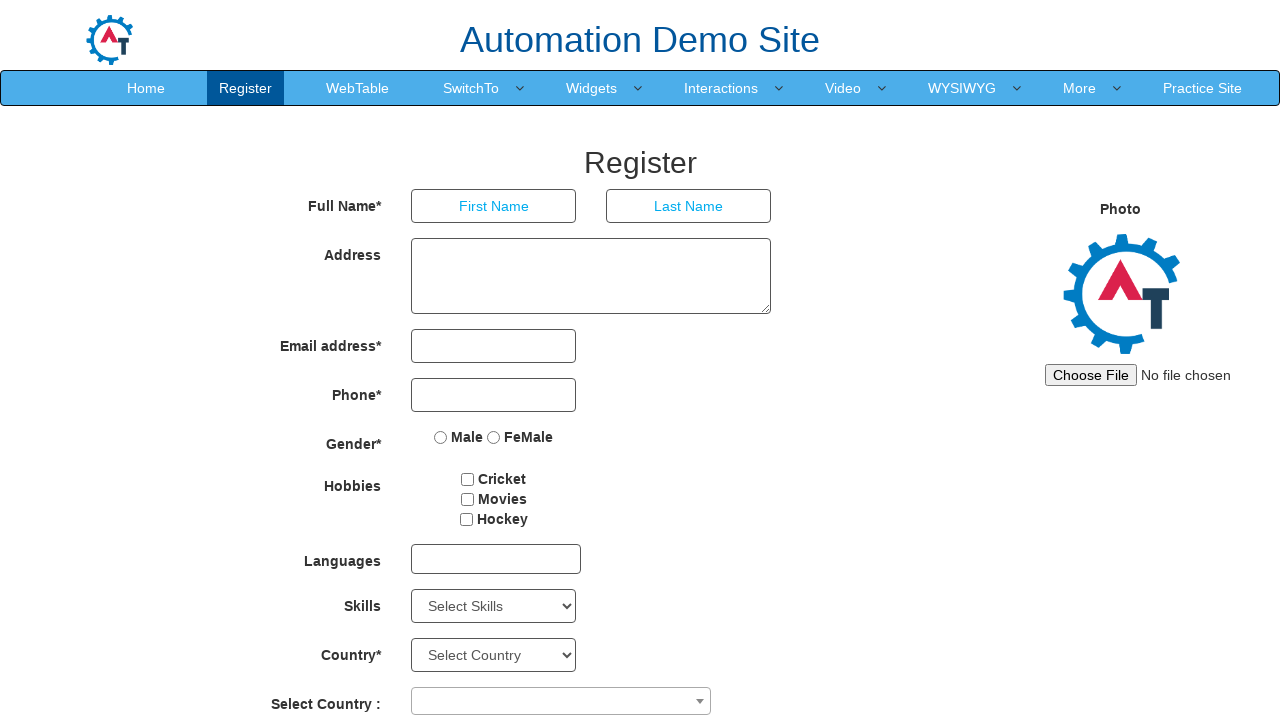

Clicked on Skills dropdown at (494, 606) on xpath=//*[@id="Skills"]
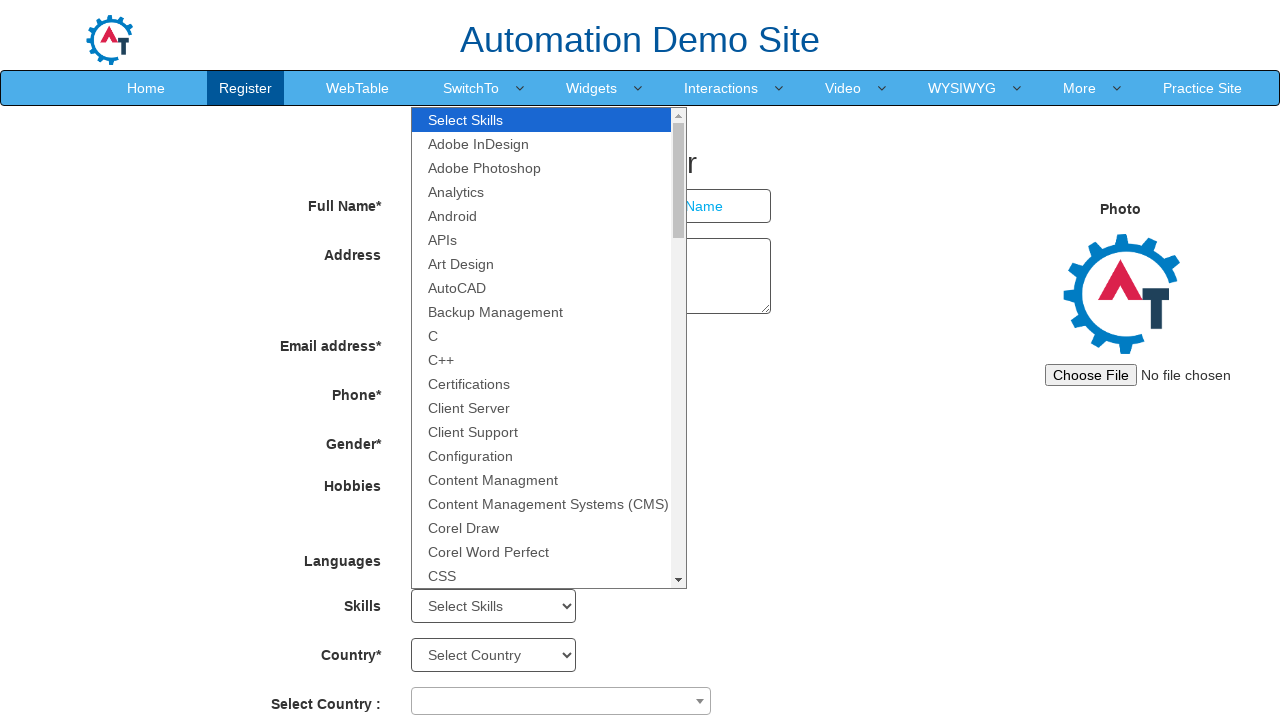

Pressed ArrowDown in Skills dropdown (1st time) on xpath=//*[@id="Skills"]
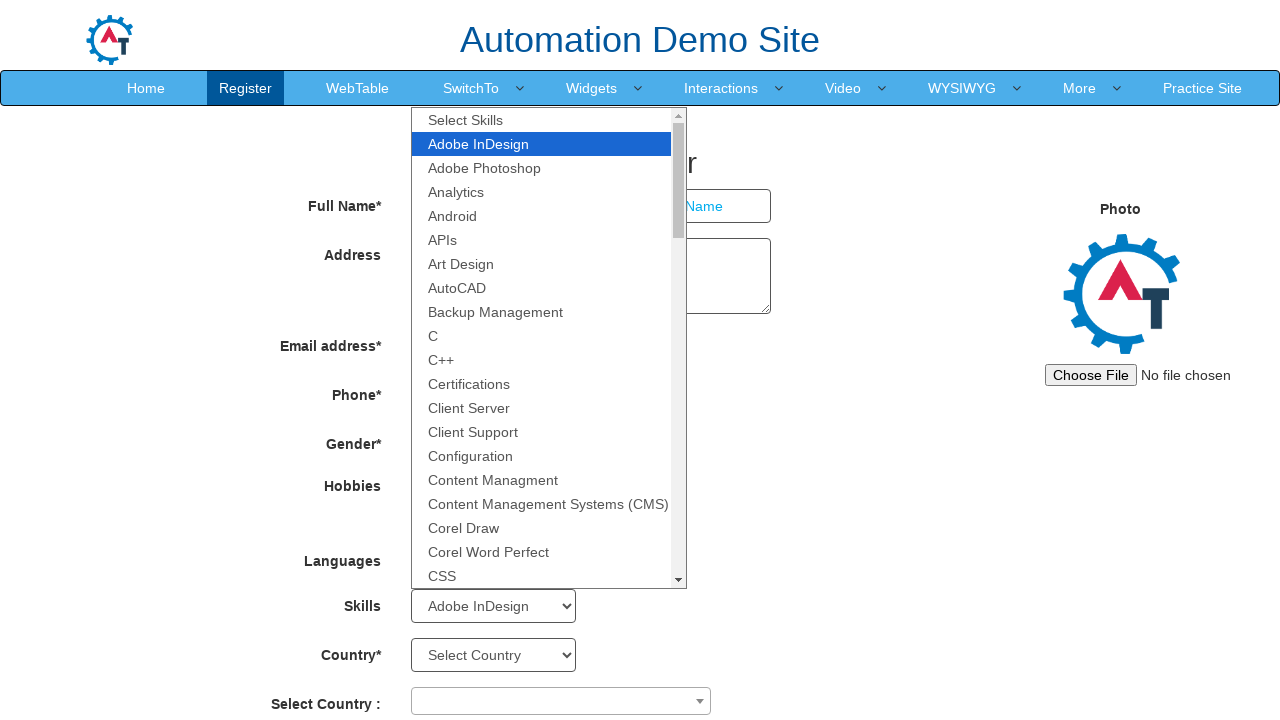

Pressed ArrowDown in Skills dropdown (2nd time) on xpath=//*[@id="Skills"]
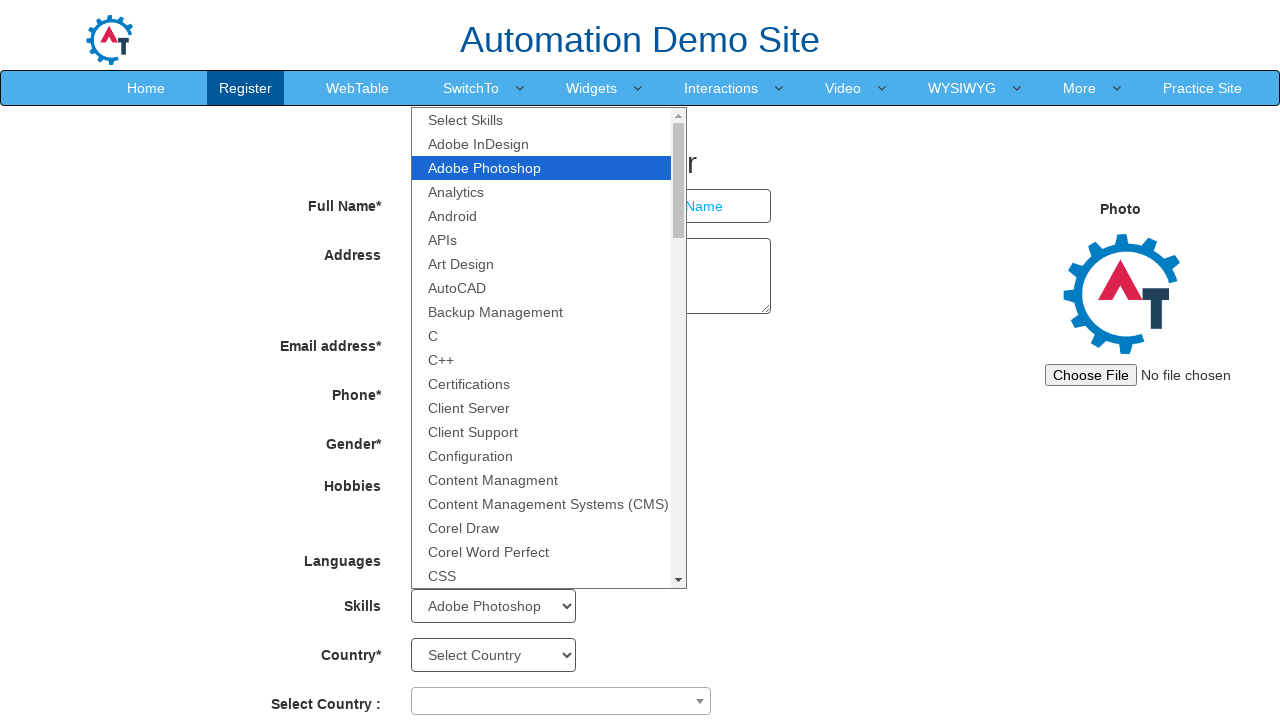

Pressed ArrowDown in Skills dropdown (3rd time) on xpath=//*[@id="Skills"]
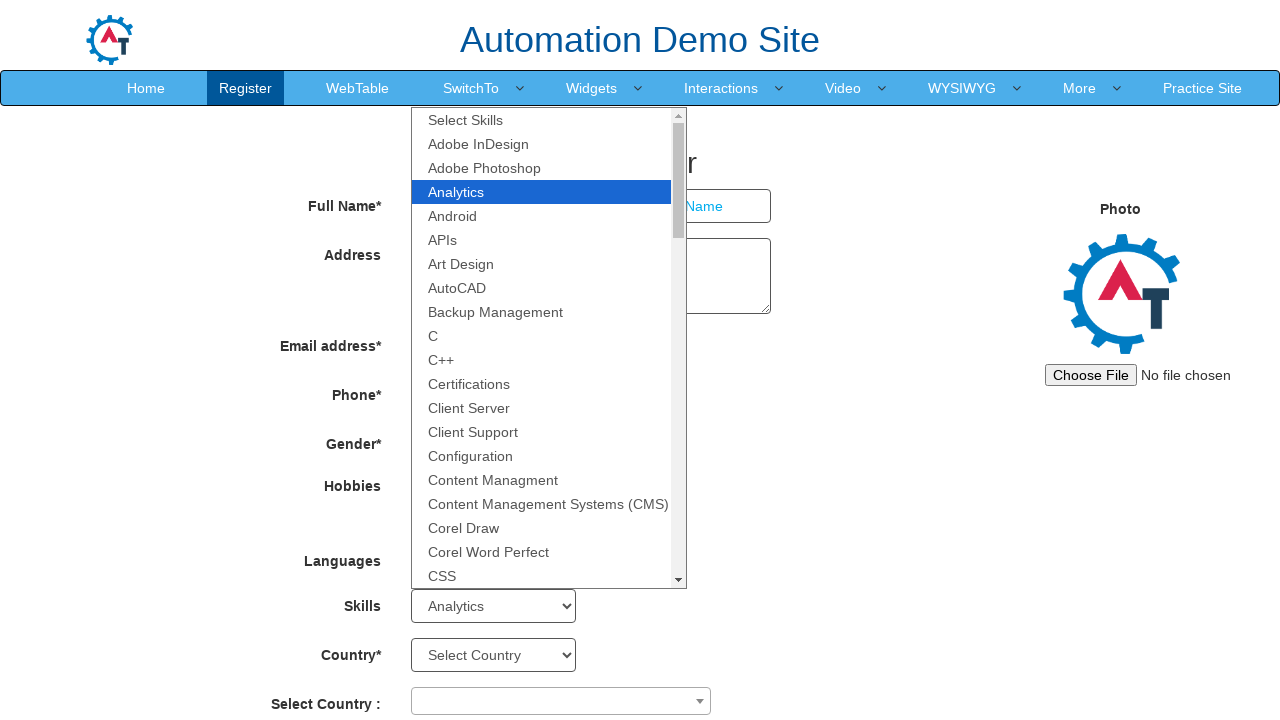

Clicked on Year dropdown at (469, 463) on xpath=//*[@id="yearbox"]
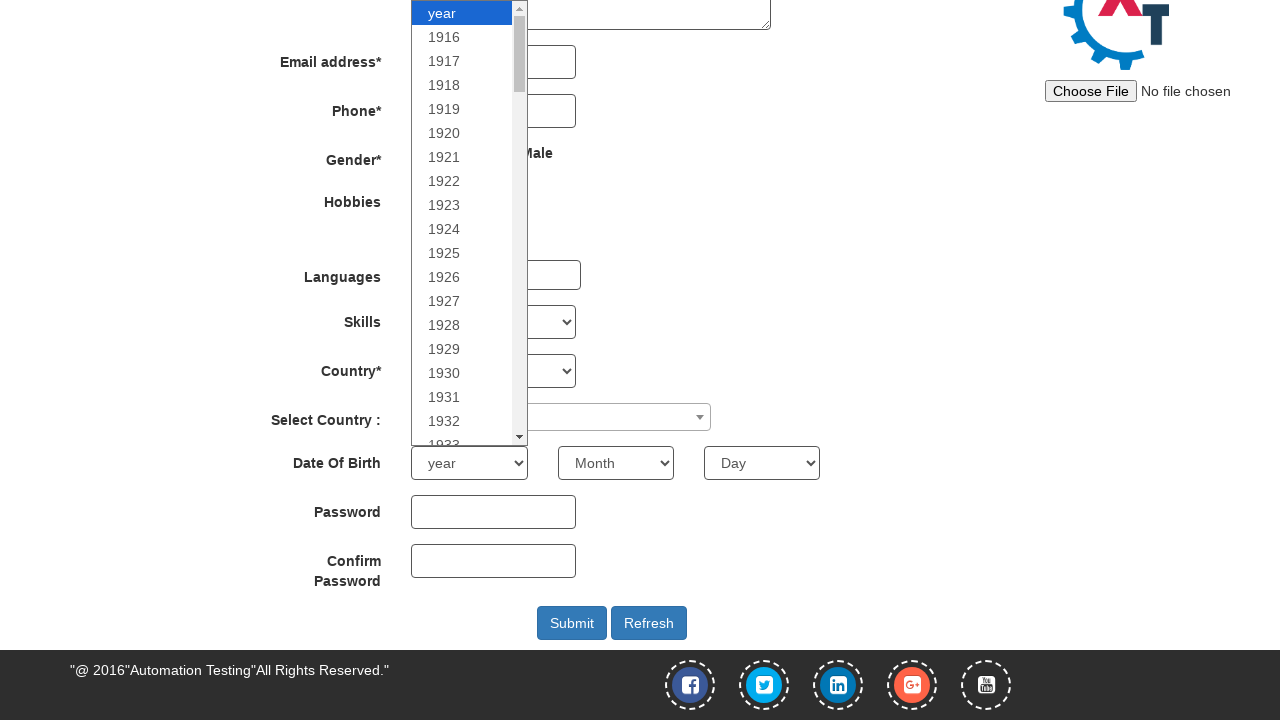

Pressed ArrowDown in Year dropdown (1st time) on xpath=//*[@id="yearbox"]
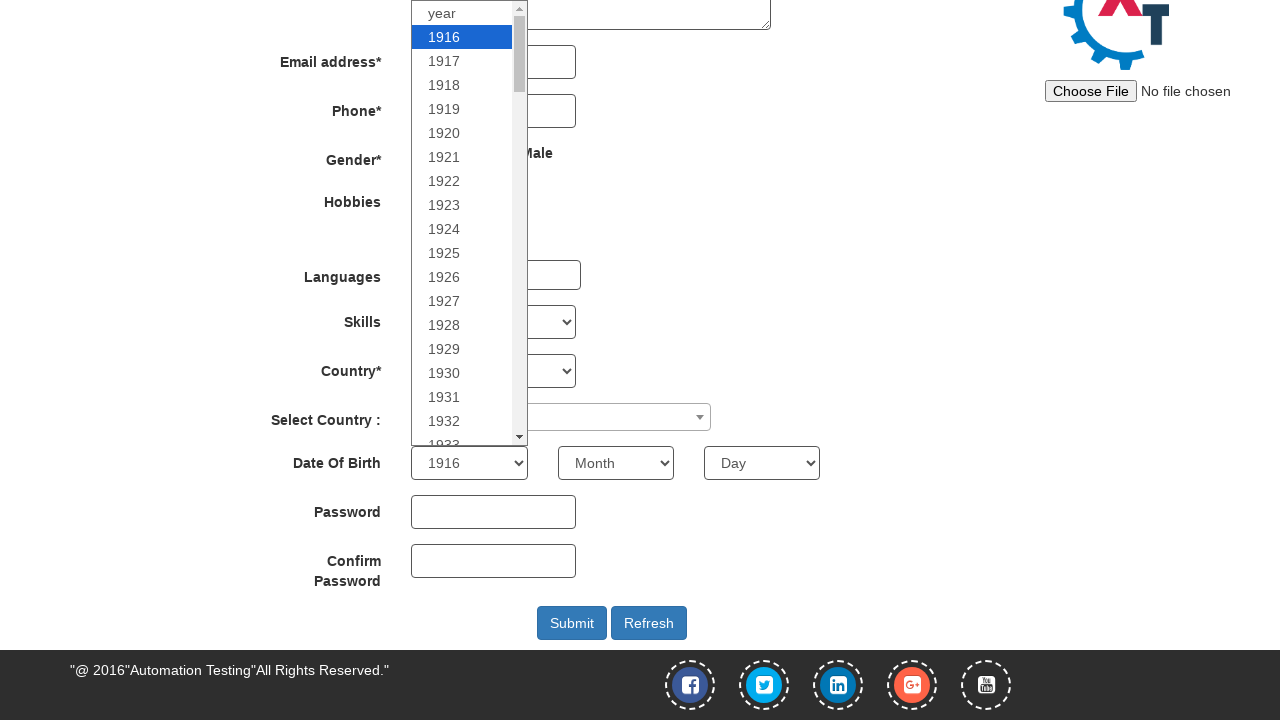

Pressed ArrowDown in Year dropdown (2nd time) on xpath=//*[@id="yearbox"]
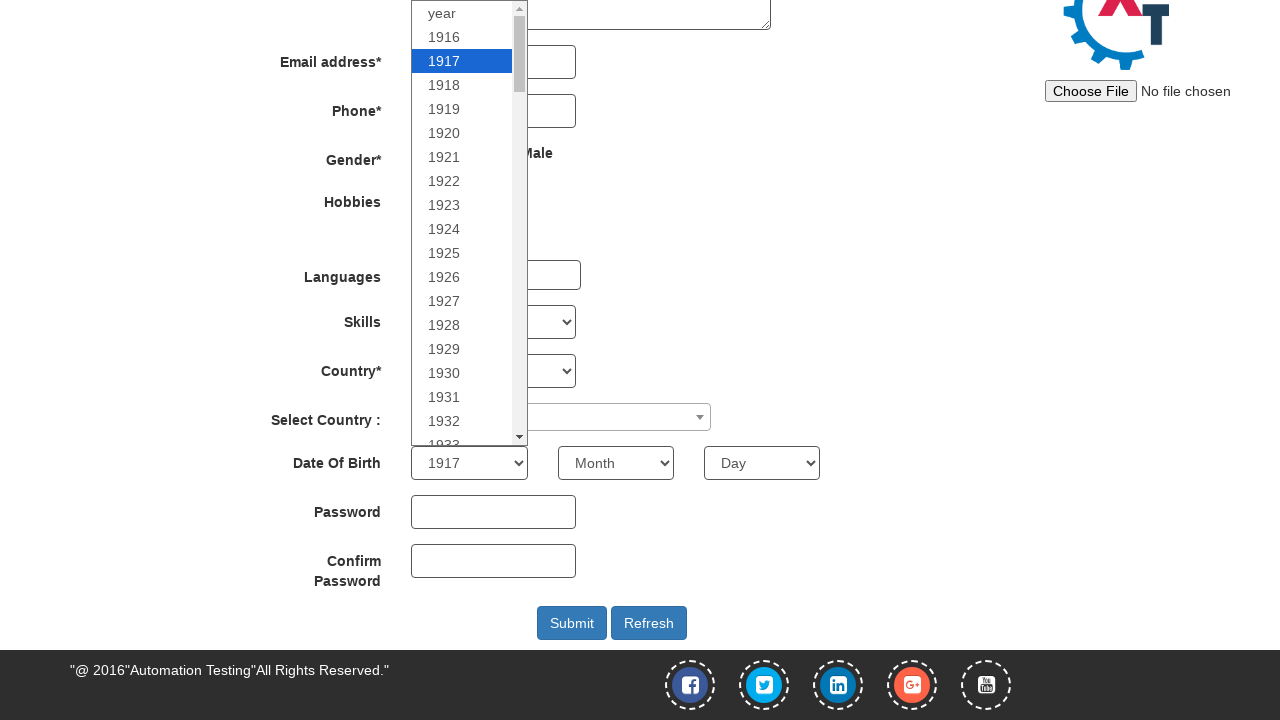

Pressed ArrowDown in Year dropdown (3rd time) on xpath=//*[@id="yearbox"]
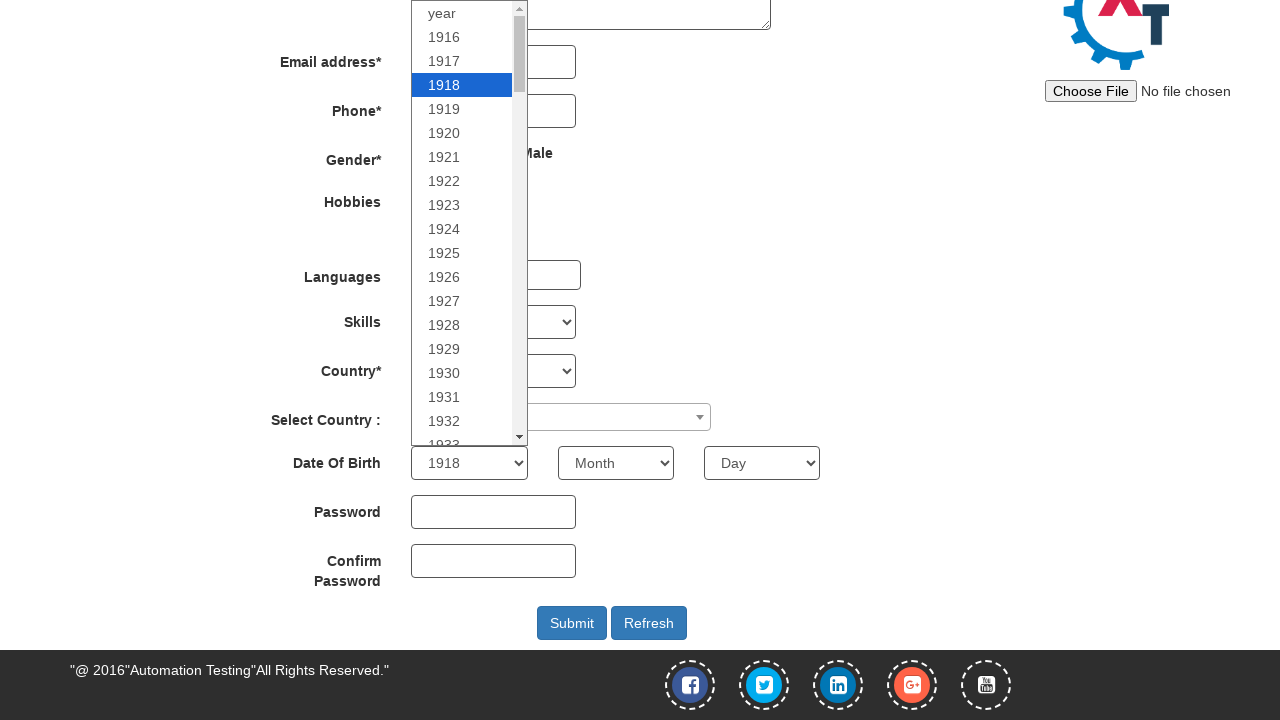

Pressed ArrowDown in Year dropdown (4th time) on xpath=//*[@id="yearbox"]
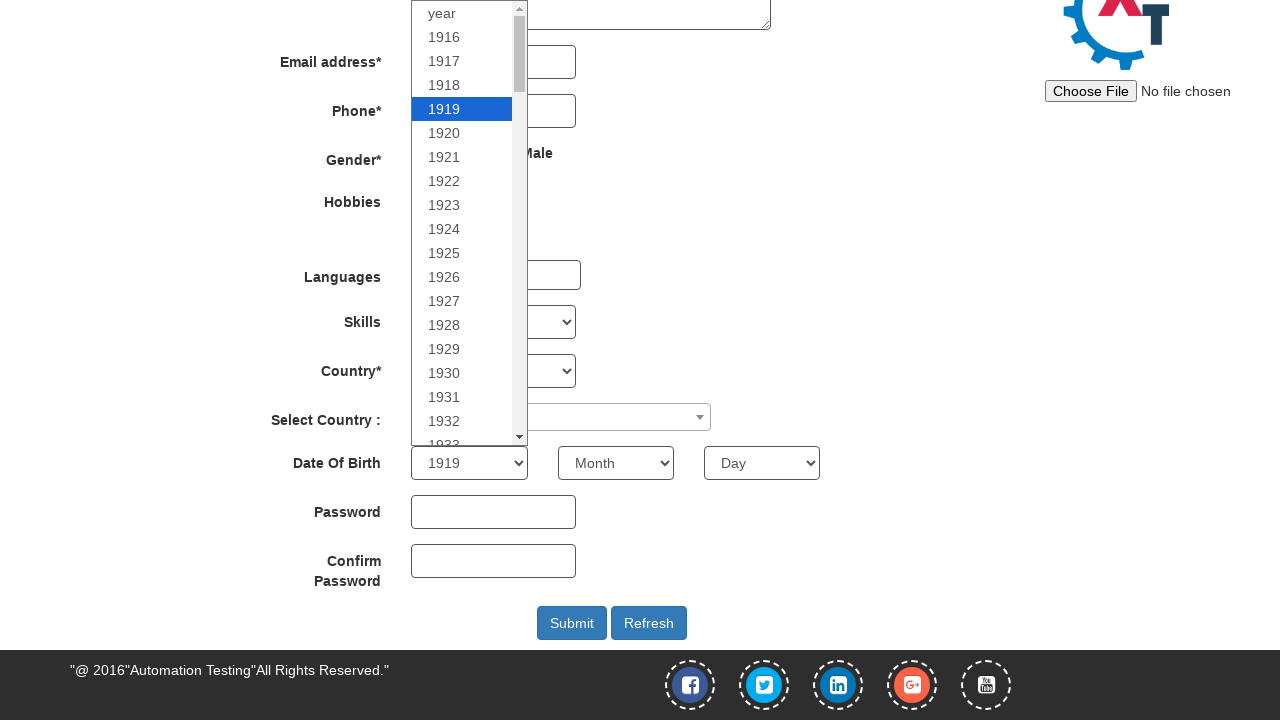

Pressed ArrowDown in Year dropdown (5th time) on xpath=//*[@id="yearbox"]
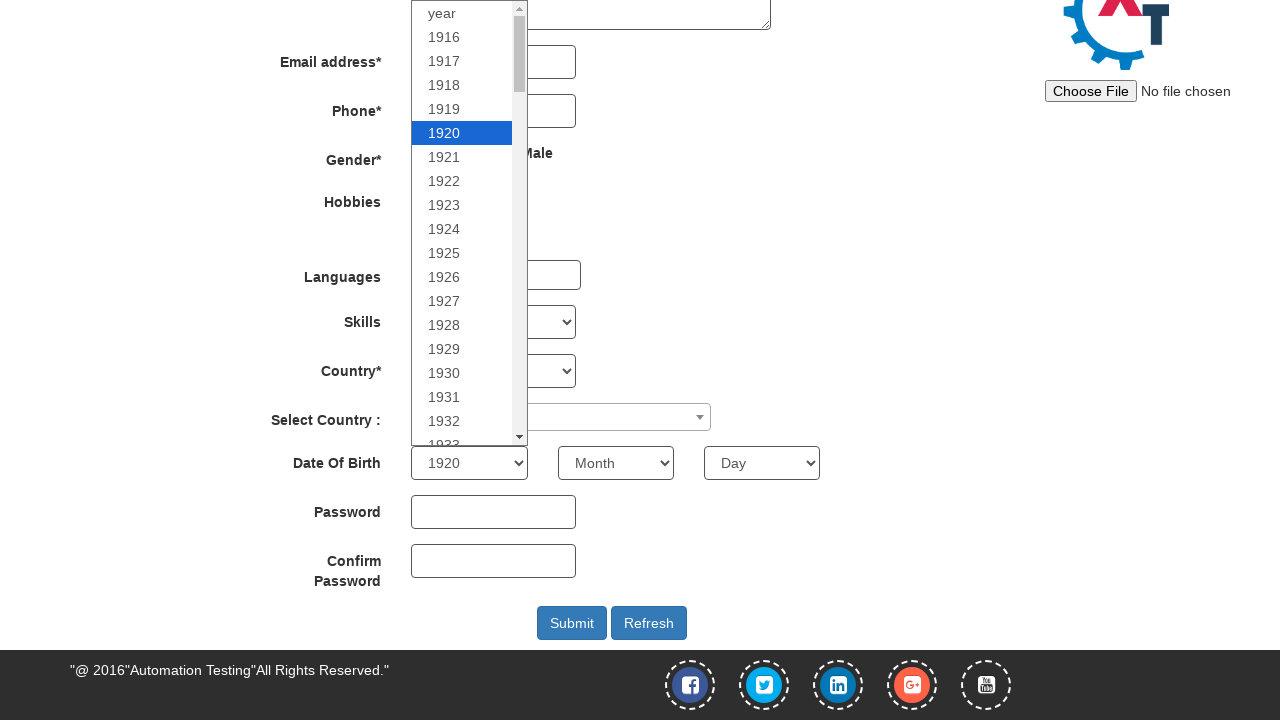

Pressed ArrowDown in Year dropdown (6th time) on xpath=//*[@id="yearbox"]
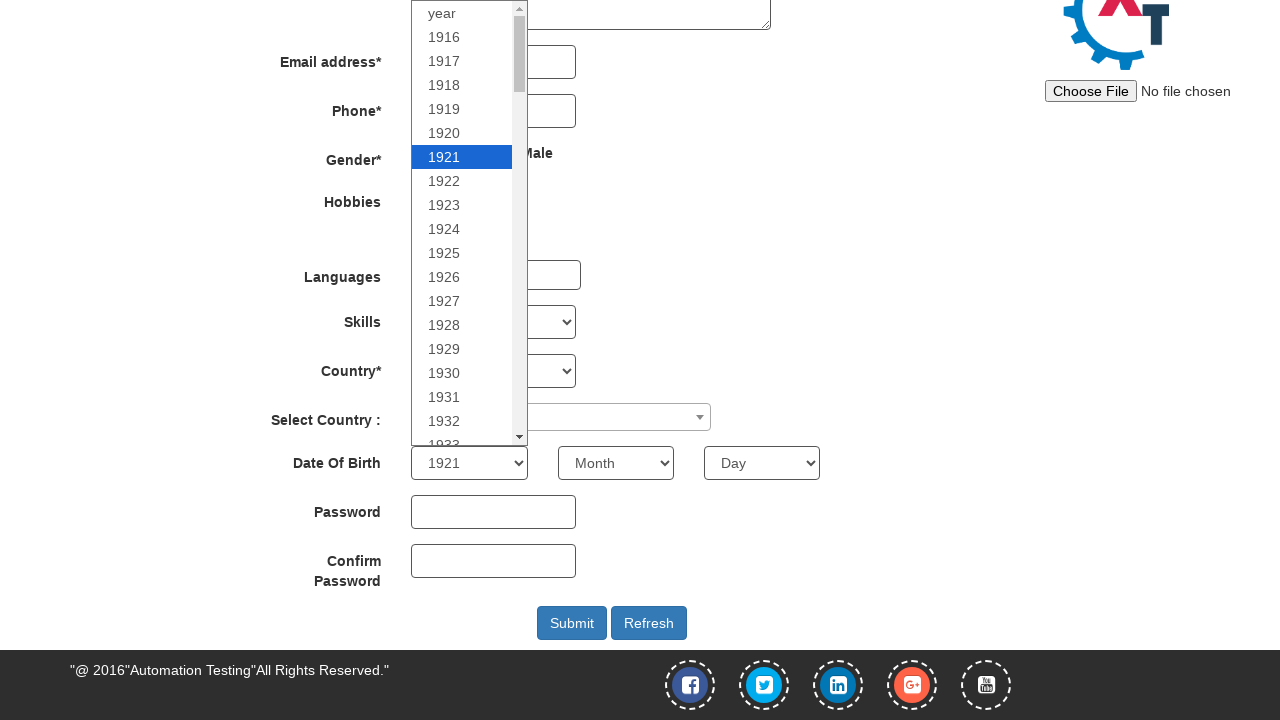

Clicked on Month dropdown at (616, 463) on xpath=//*[@placeholder="Month"]
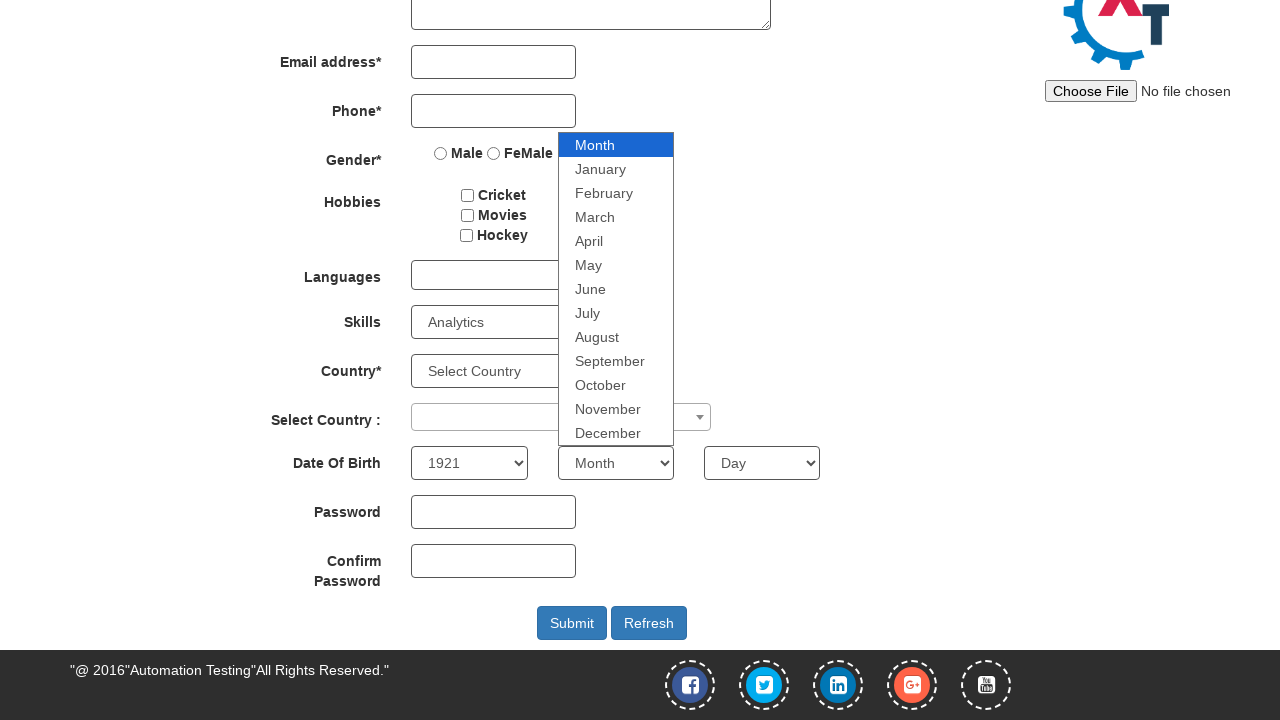

Pressed ArrowDown in Month dropdown (1st time) on xpath=//*[@placeholder="Month"]
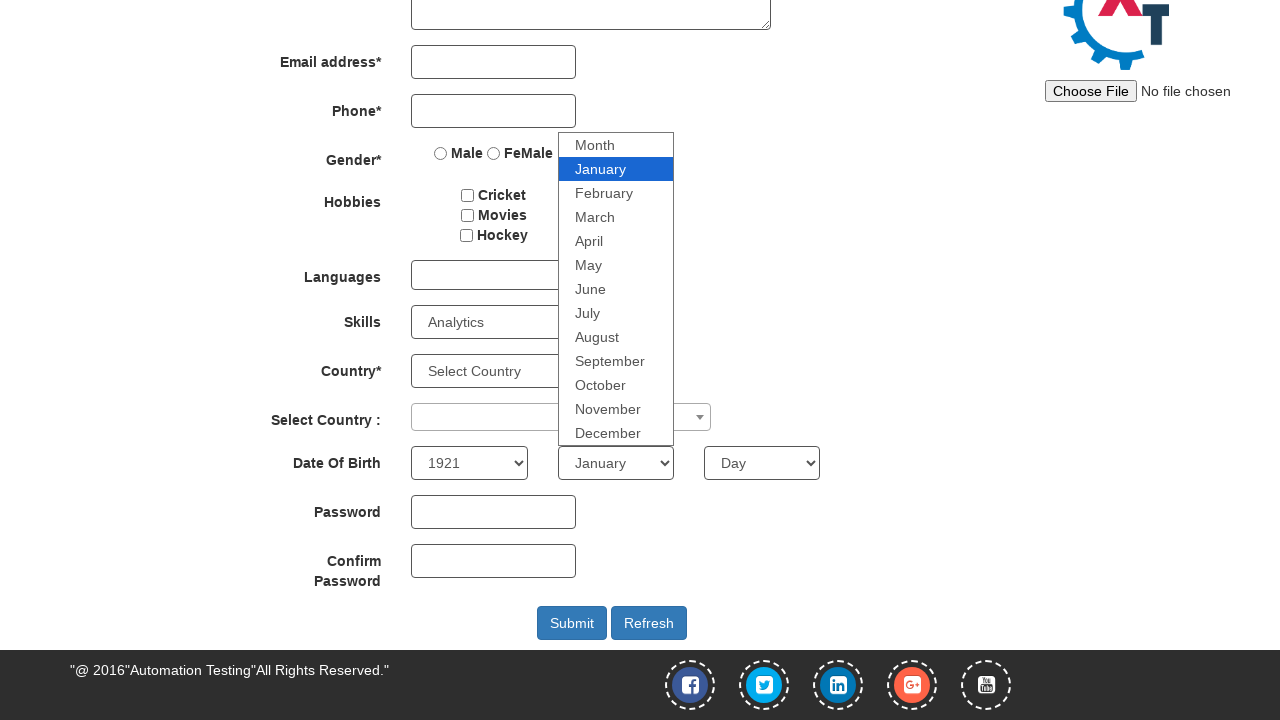

Pressed ArrowDown in Month dropdown (2nd time) on xpath=//*[@placeholder="Month"]
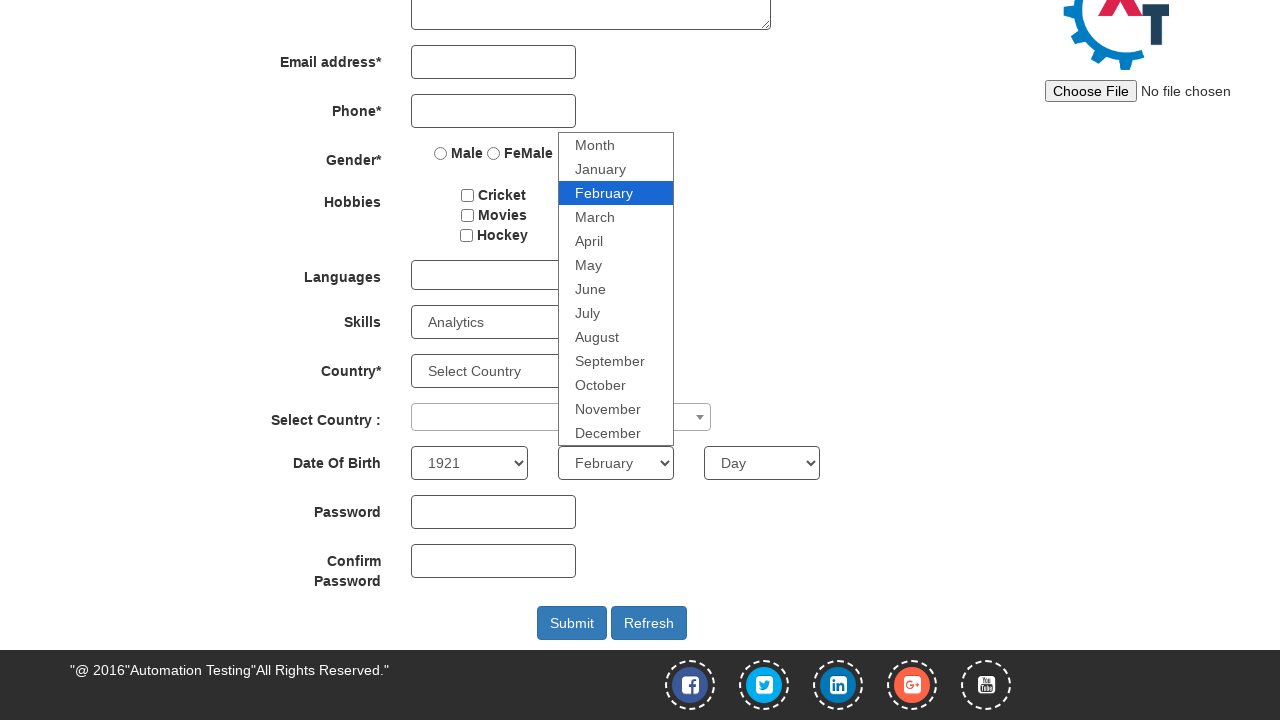

Pressed ArrowDown in Month dropdown (3rd time) on xpath=//*[@placeholder="Month"]
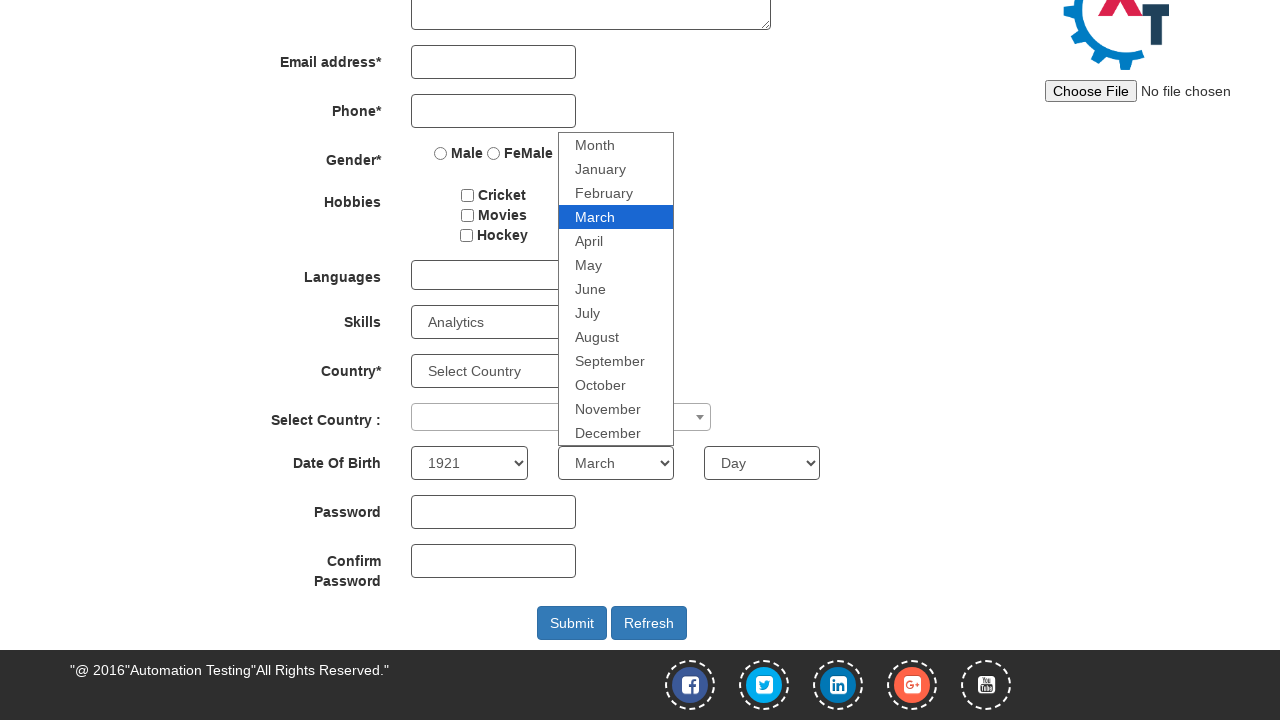

Pressed ArrowDown in Month dropdown (4th time) on xpath=//*[@placeholder="Month"]
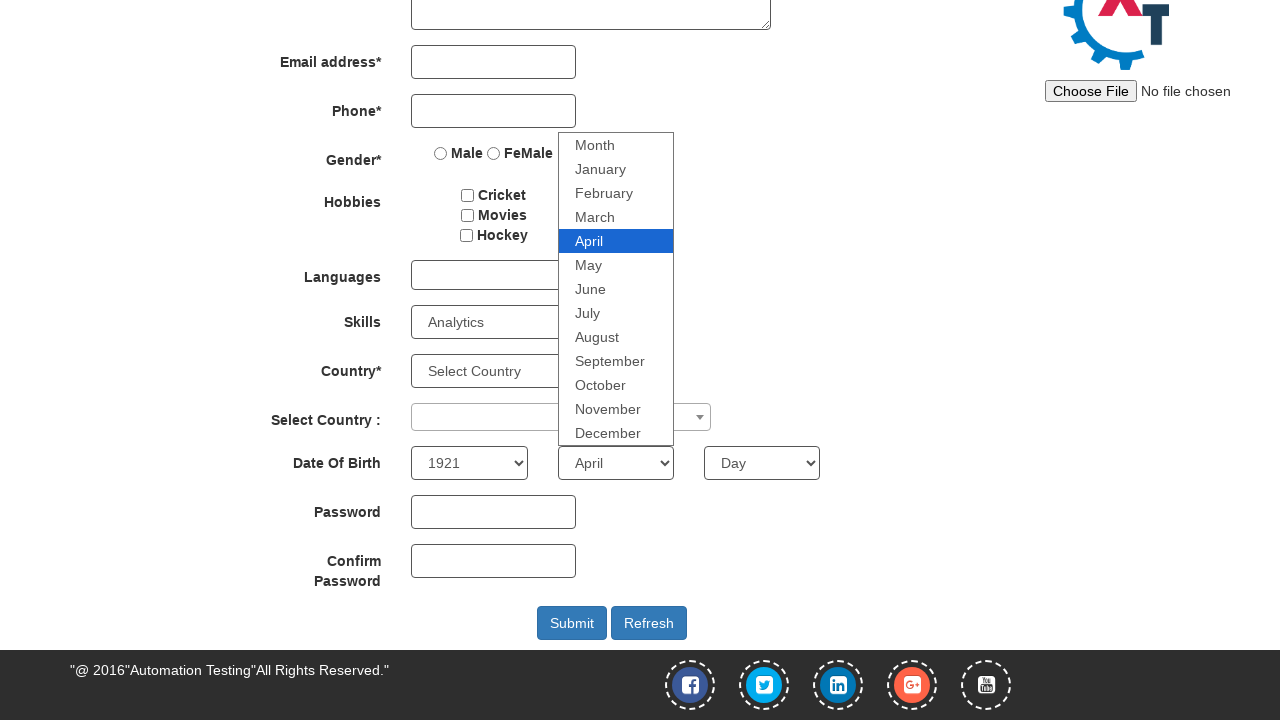

Pressed ArrowDown in Month dropdown (5th time) on xpath=//*[@placeholder="Month"]
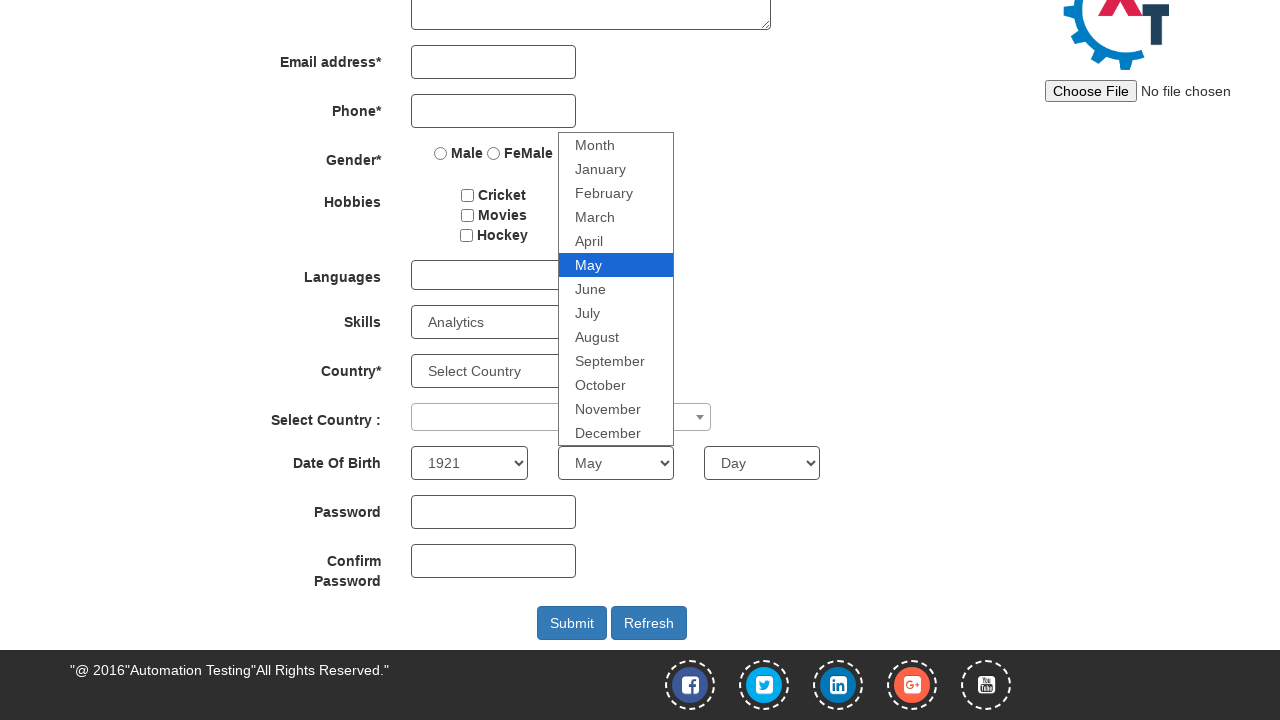

Pressed ArrowDown in Month dropdown (6th time) on xpath=//*[@placeholder="Month"]
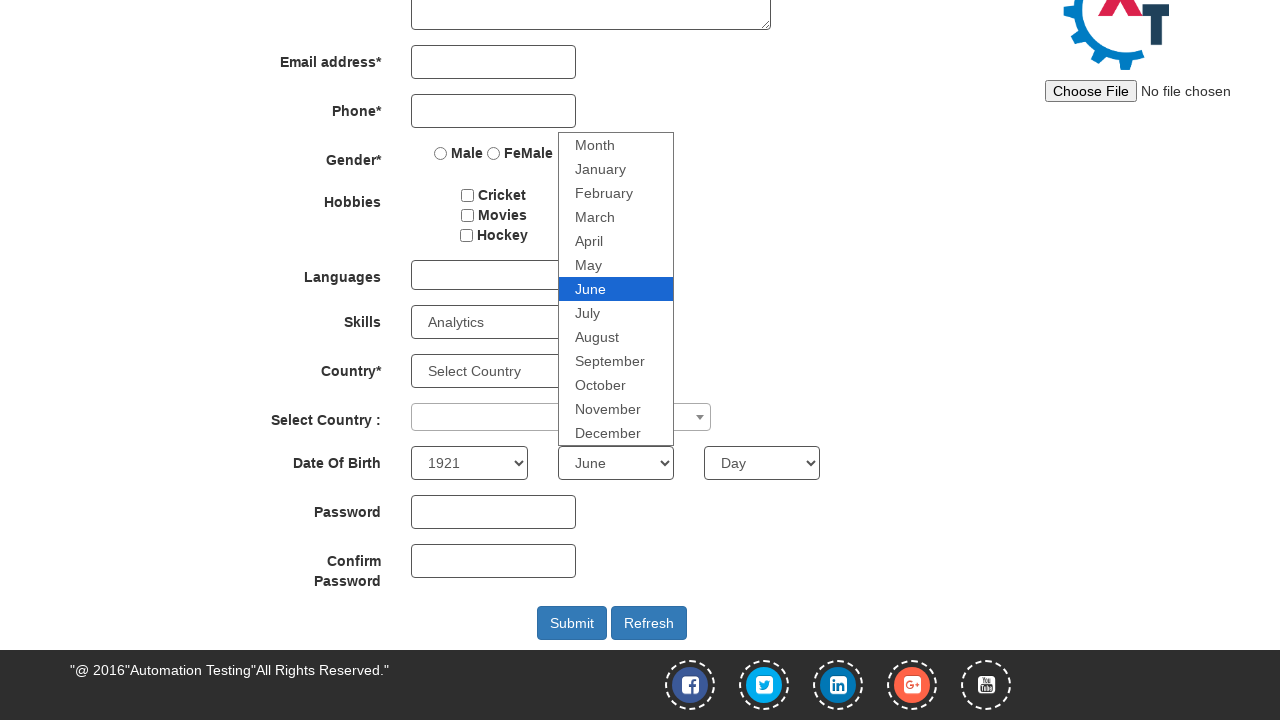

Pressed ArrowUp in Month dropdown (1st time) on xpath=//*[@placeholder="Month"]
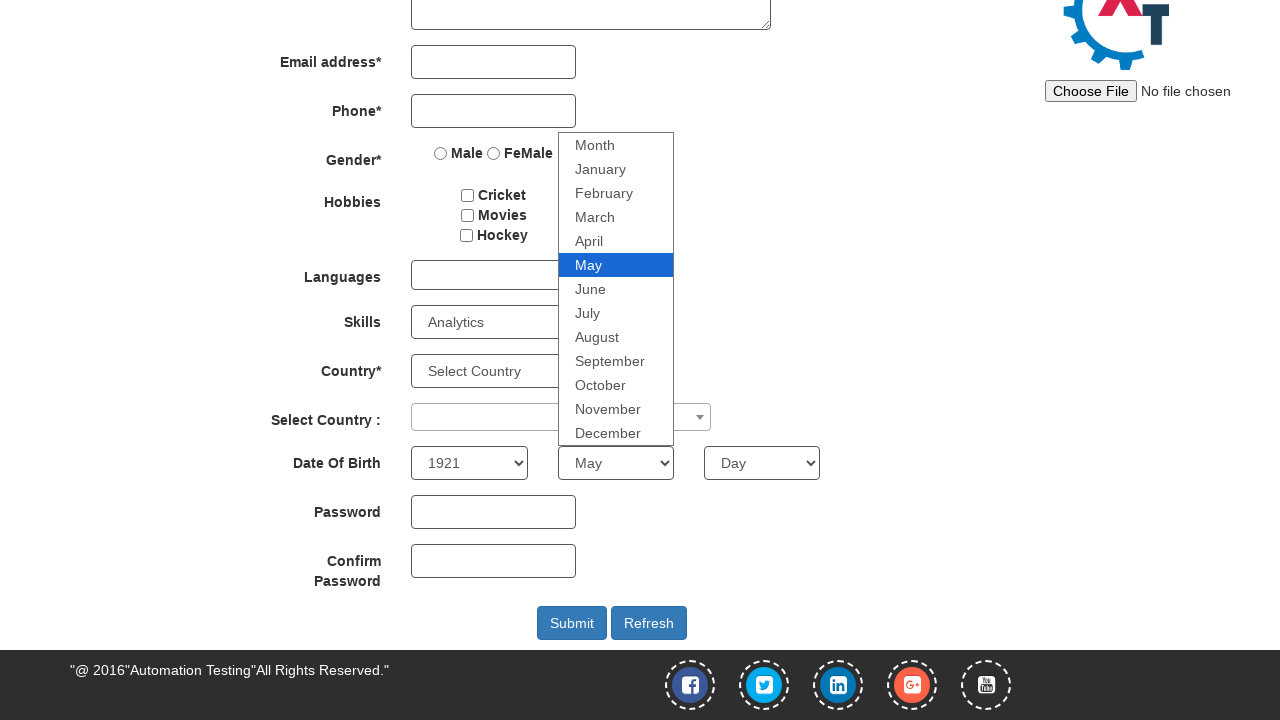

Pressed ArrowUp in Month dropdown (2nd time) on xpath=//*[@placeholder="Month"]
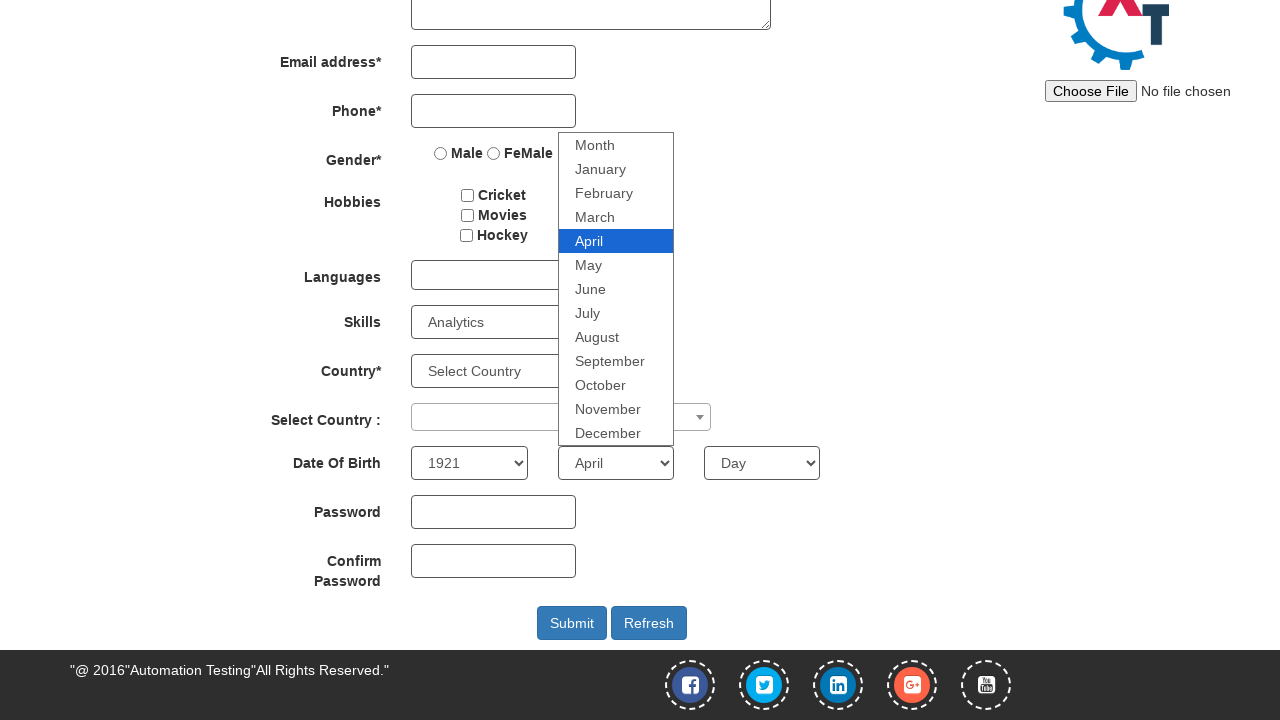

Pressed ArrowUp in Month dropdown (3rd time) on xpath=//*[@placeholder="Month"]
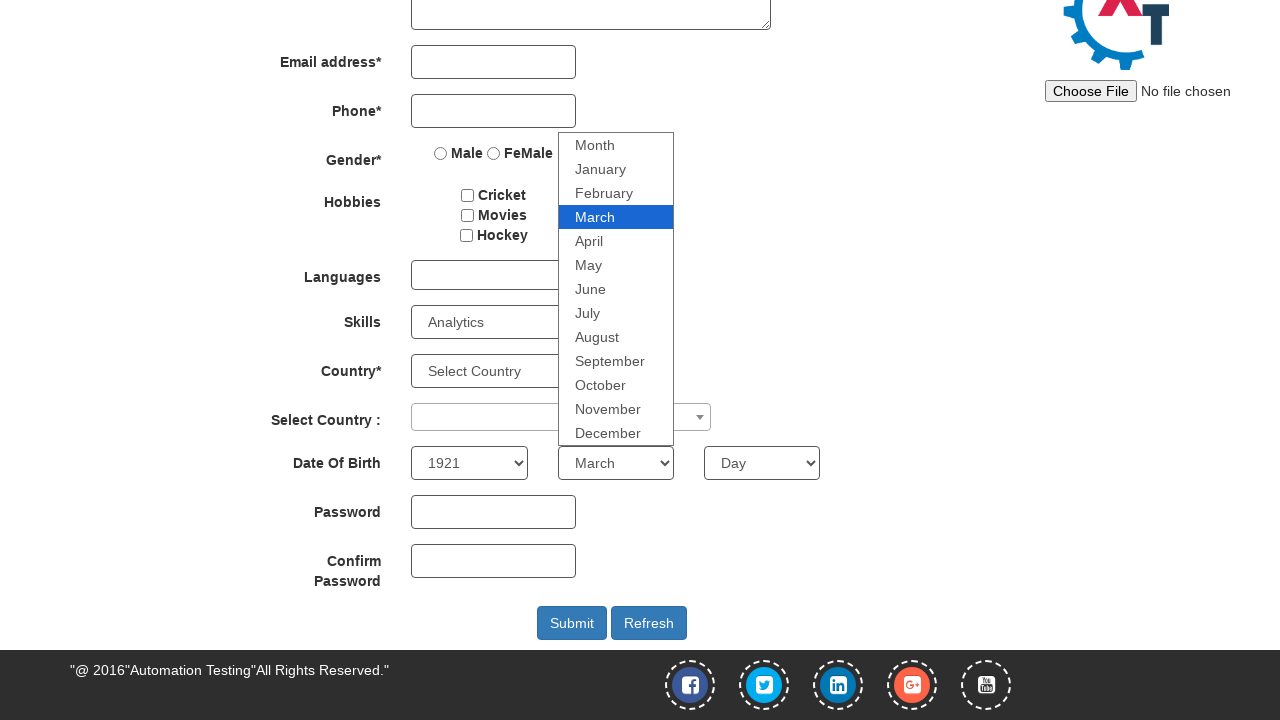

Clicked on Day dropdown at (762, 463) on xpath=//*[@placeholder="Day"]
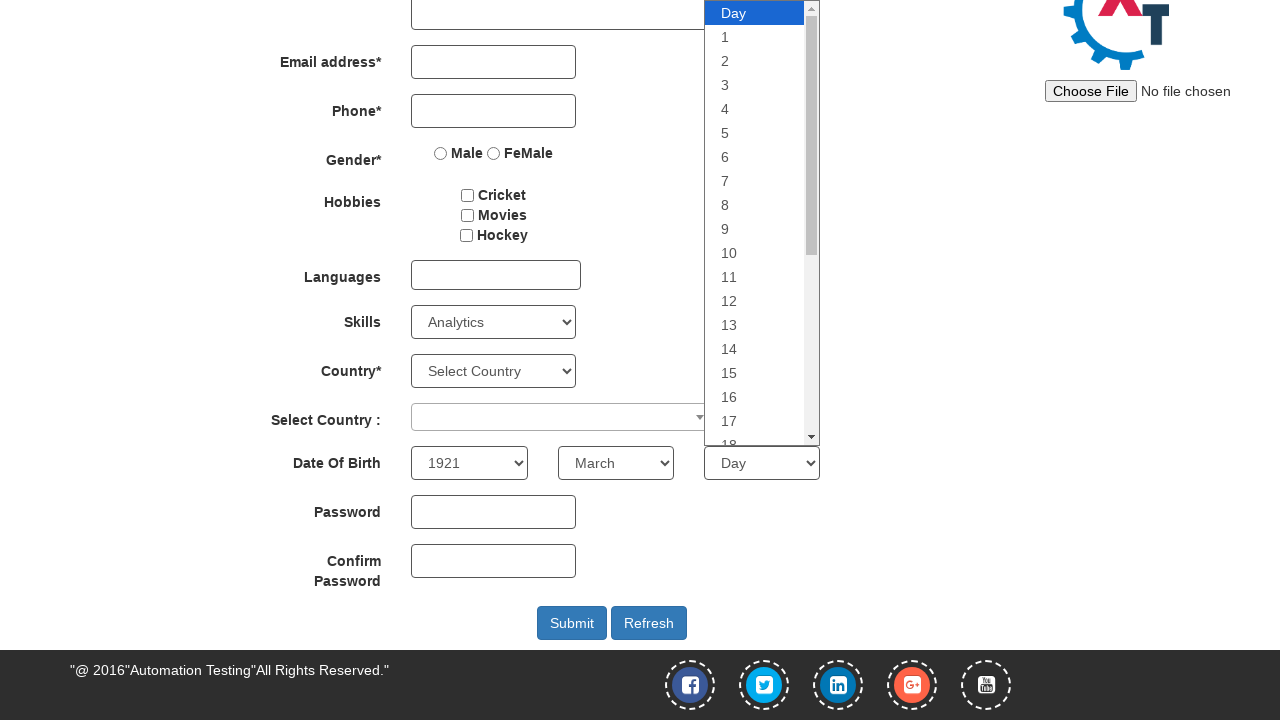

Pressed ArrowDown in Day dropdown (1st time) on xpath=//*[@placeholder="Day"]
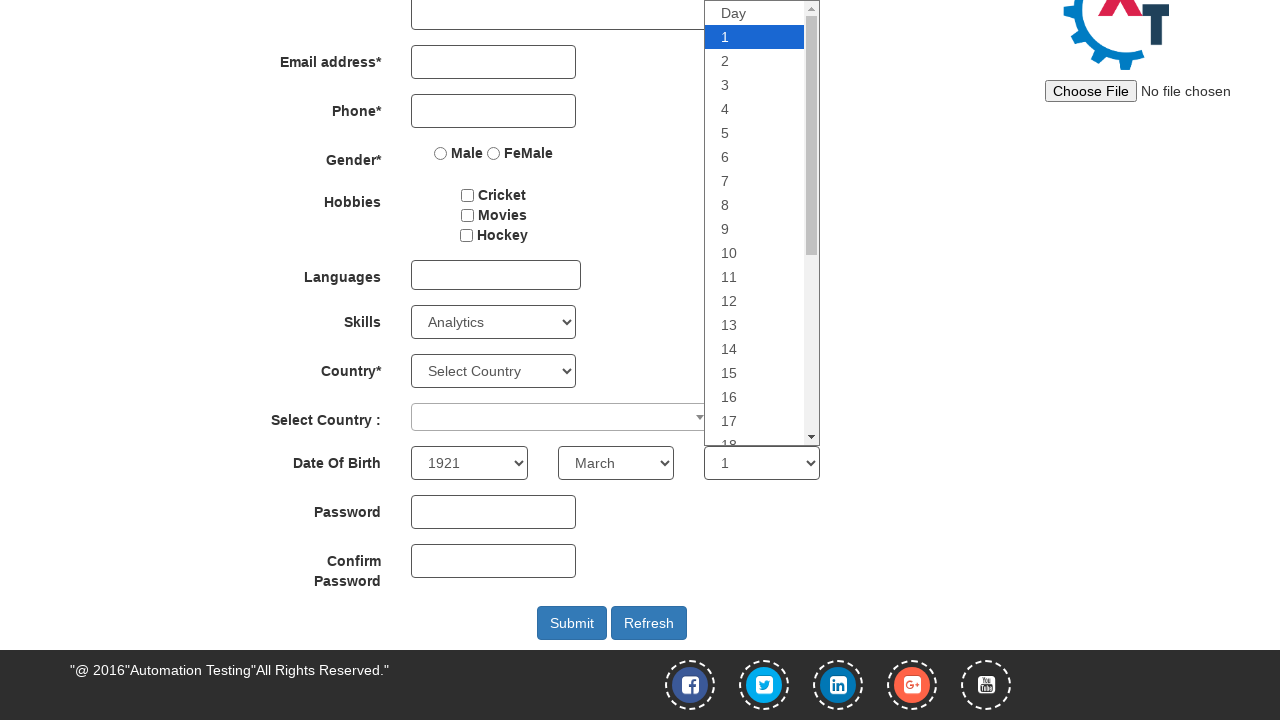

Pressed ArrowDown in Day dropdown (2nd time) on xpath=//*[@placeholder="Day"]
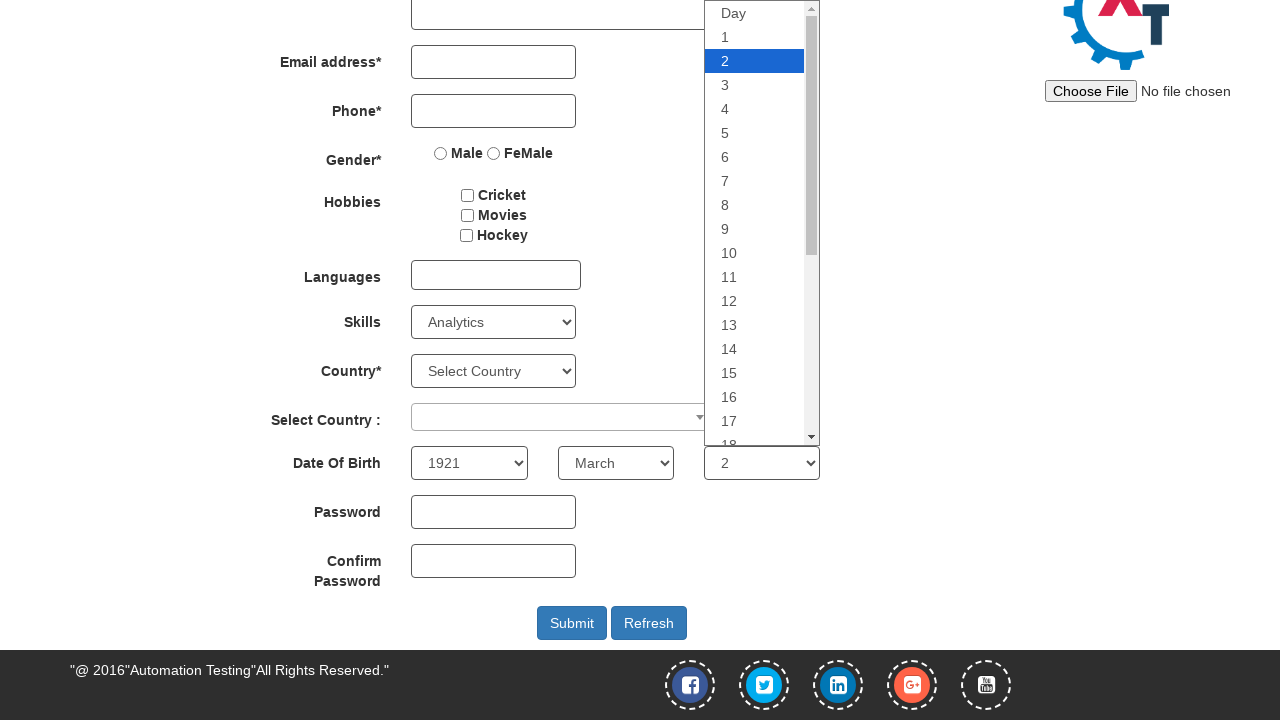

Pressed ArrowDown in Day dropdown (3rd time) on xpath=//*[@placeholder="Day"]
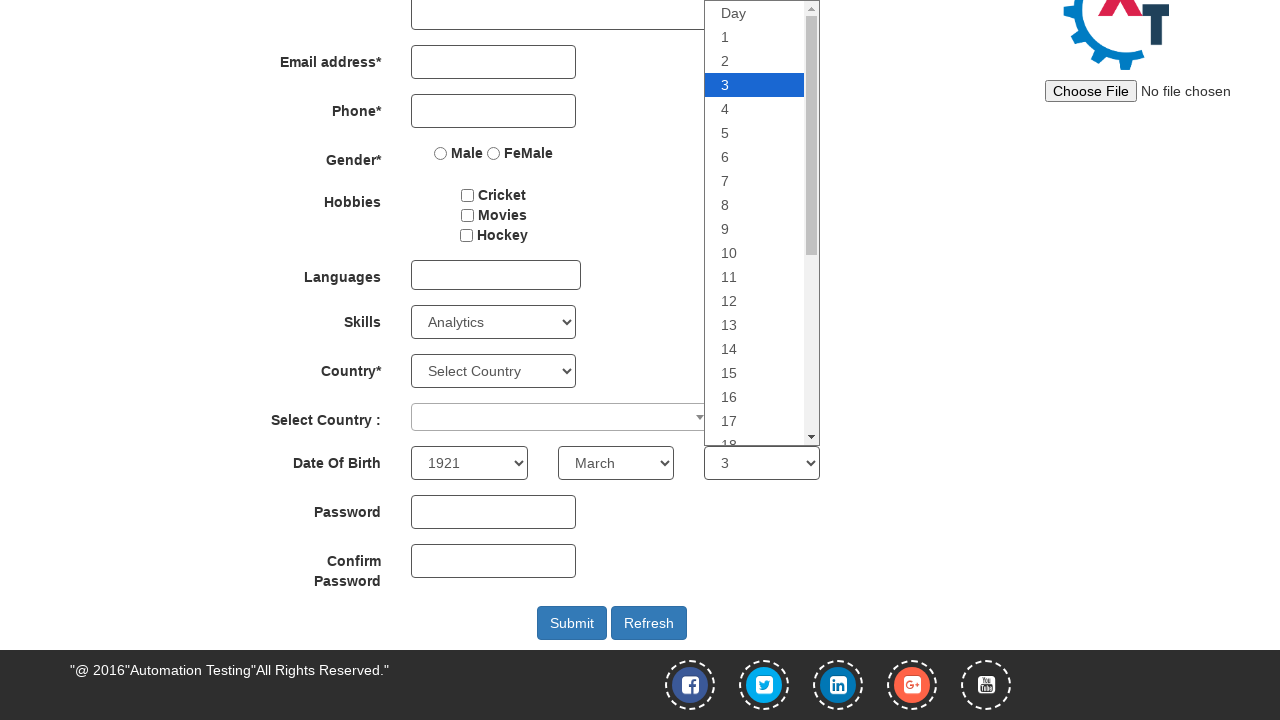

Pressed ArrowUp in Day dropdown on xpath=//*[@placeholder="Day"]
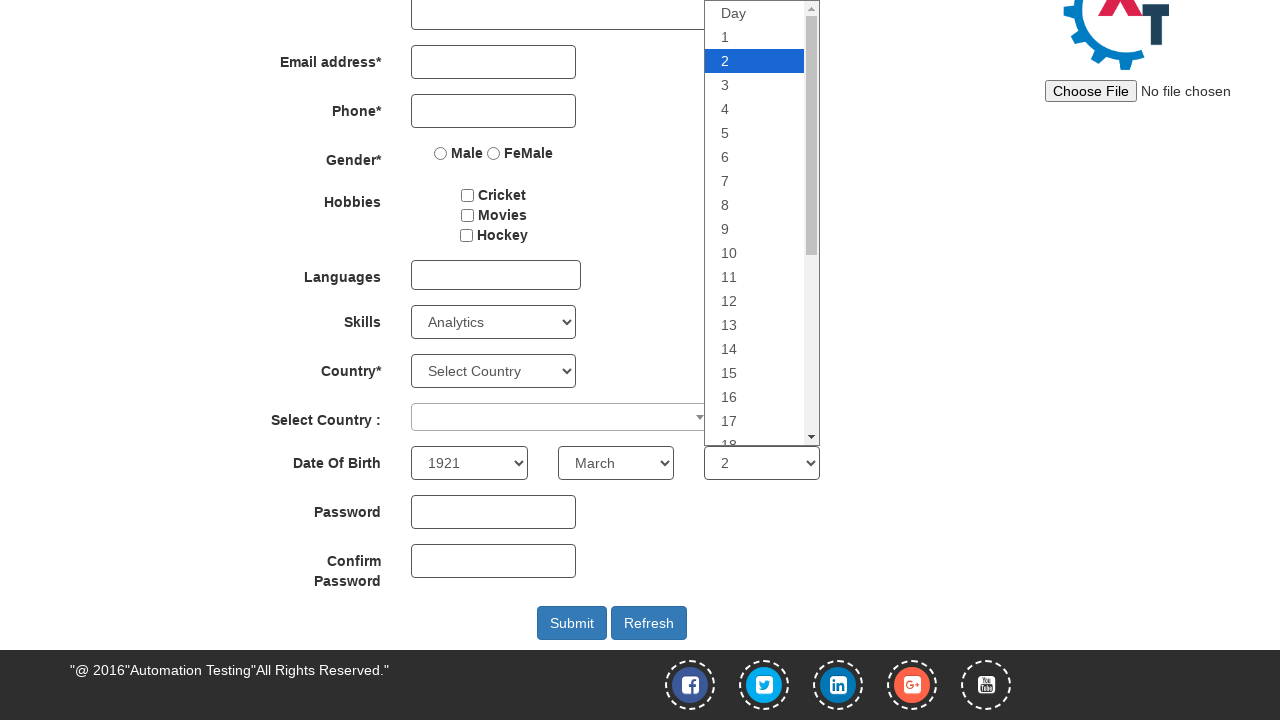

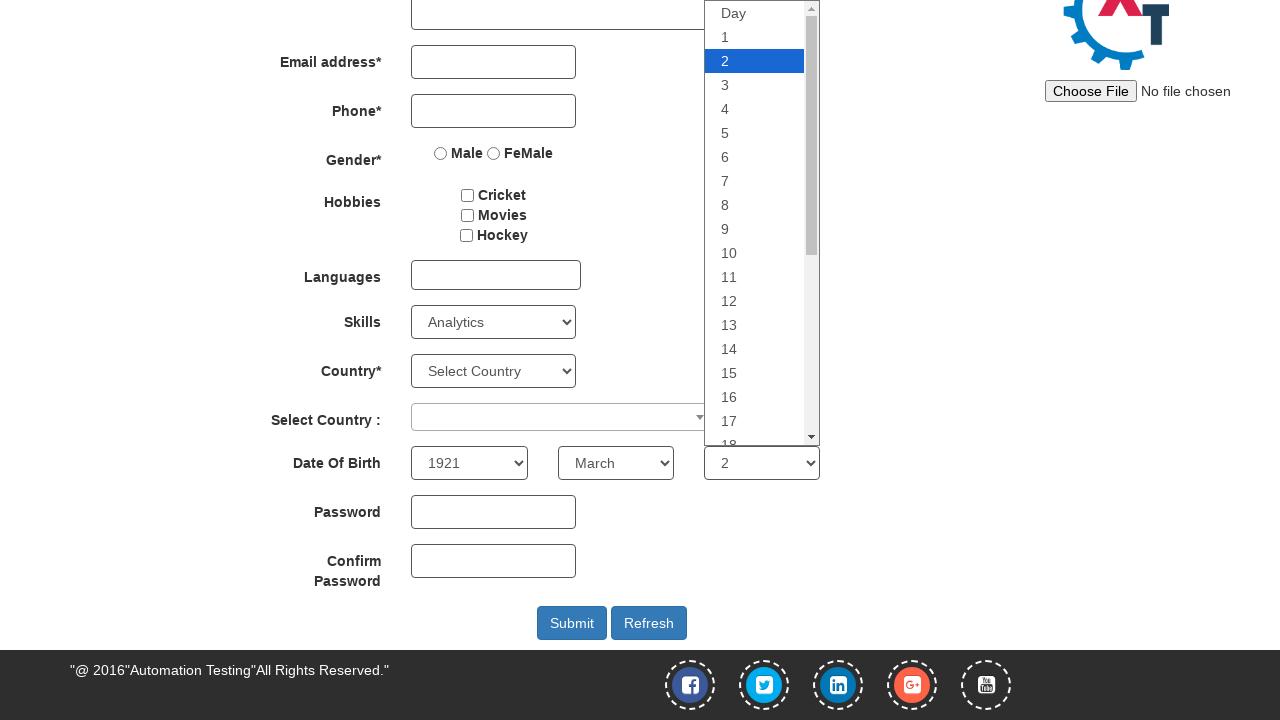